Tests the search functionality and shopping cart workflow by searching for "Macbook", selecting a product from results, setting quantity to 100, adding to cart, viewing the cart, and continuing shopping.

Starting URL: http://opencart.abstracta.us/

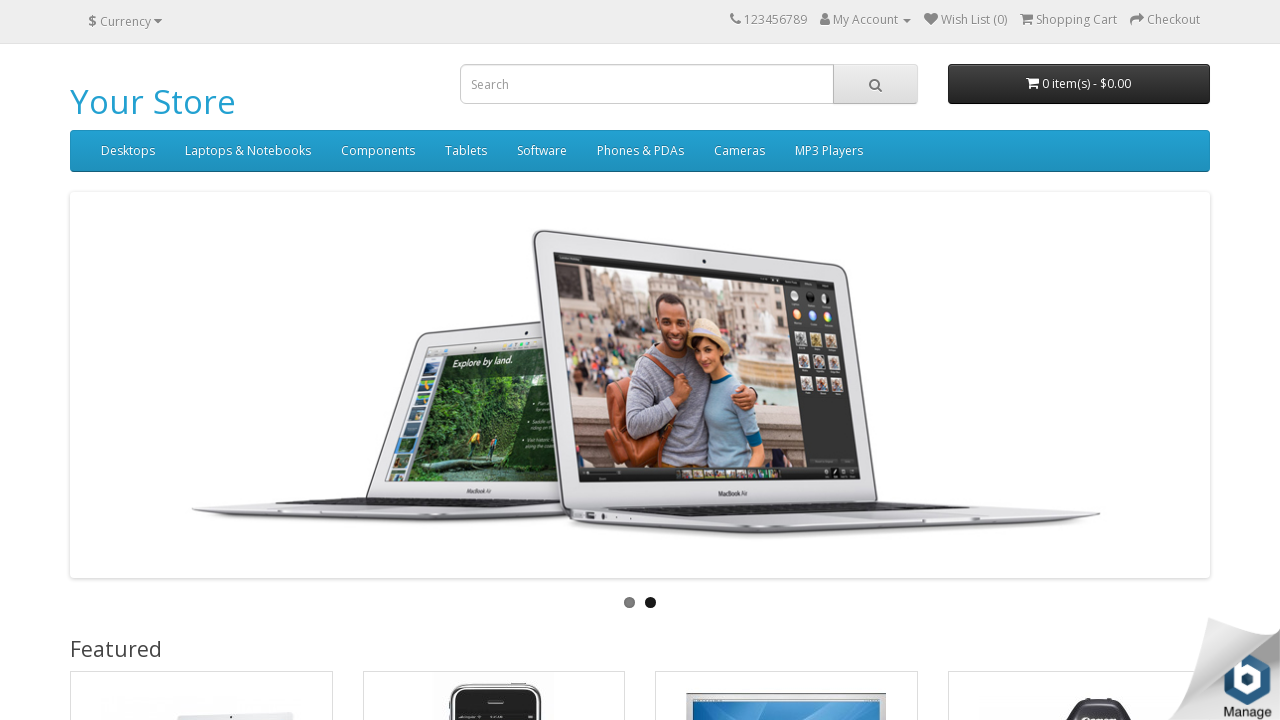

Filled search field with 'Macbook' on //*[@id='search']/input
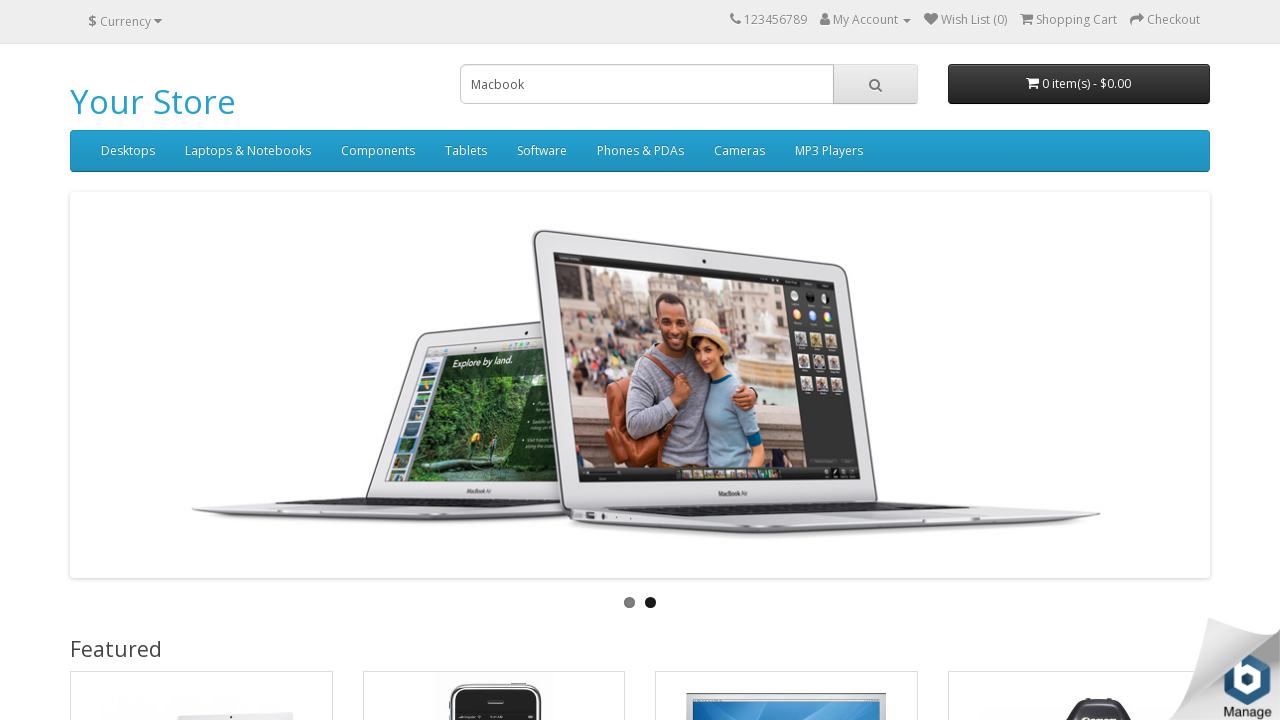

Clicked search button to search for Macbook at (875, 84) on xpath=//*[@id='search']/span/button
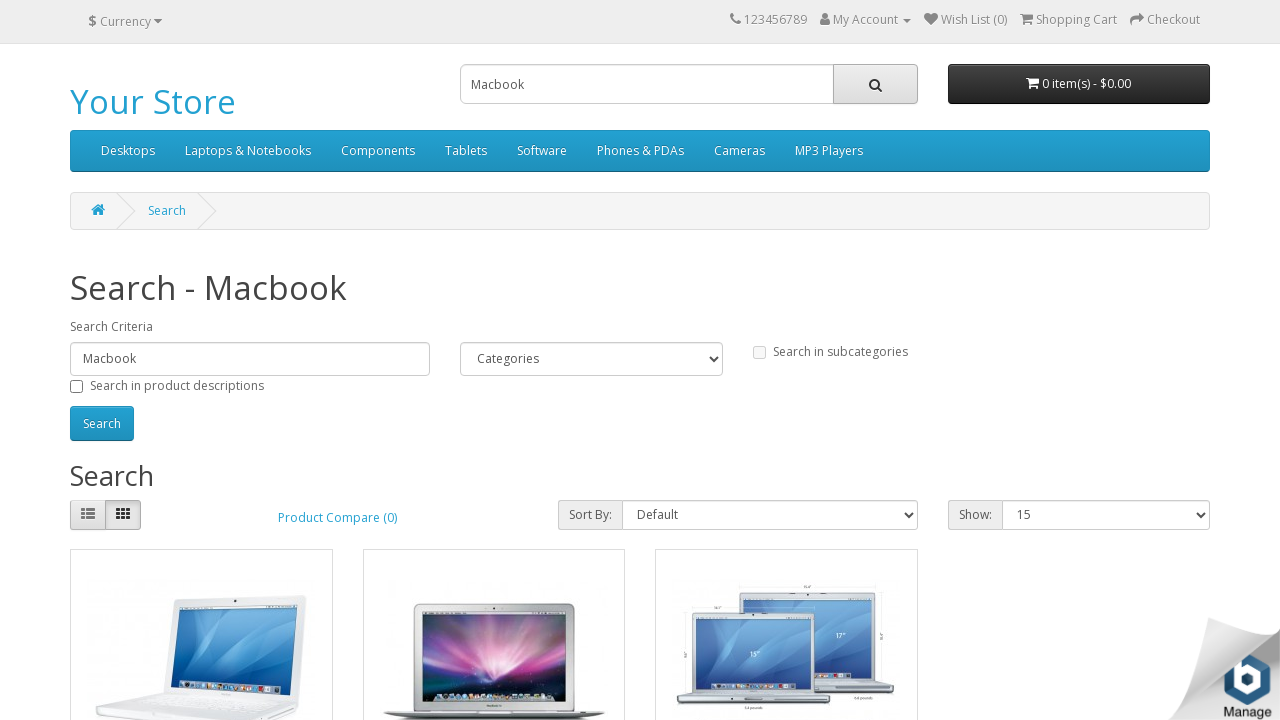

Search results loaded and first product visible
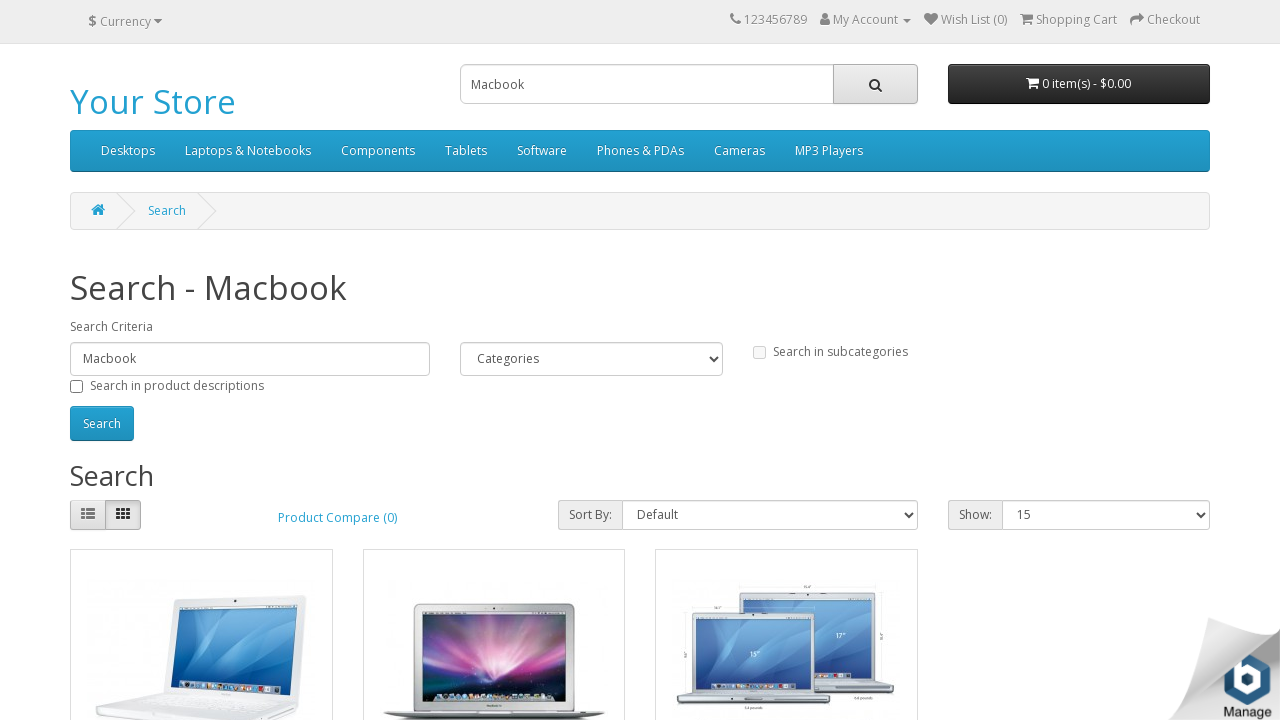

Clicked on first Macbook product from search results at (126, 360) on xpath=//*[@id='content']/div[3]/div[1]/div/div[2]/div[1]/h4/a
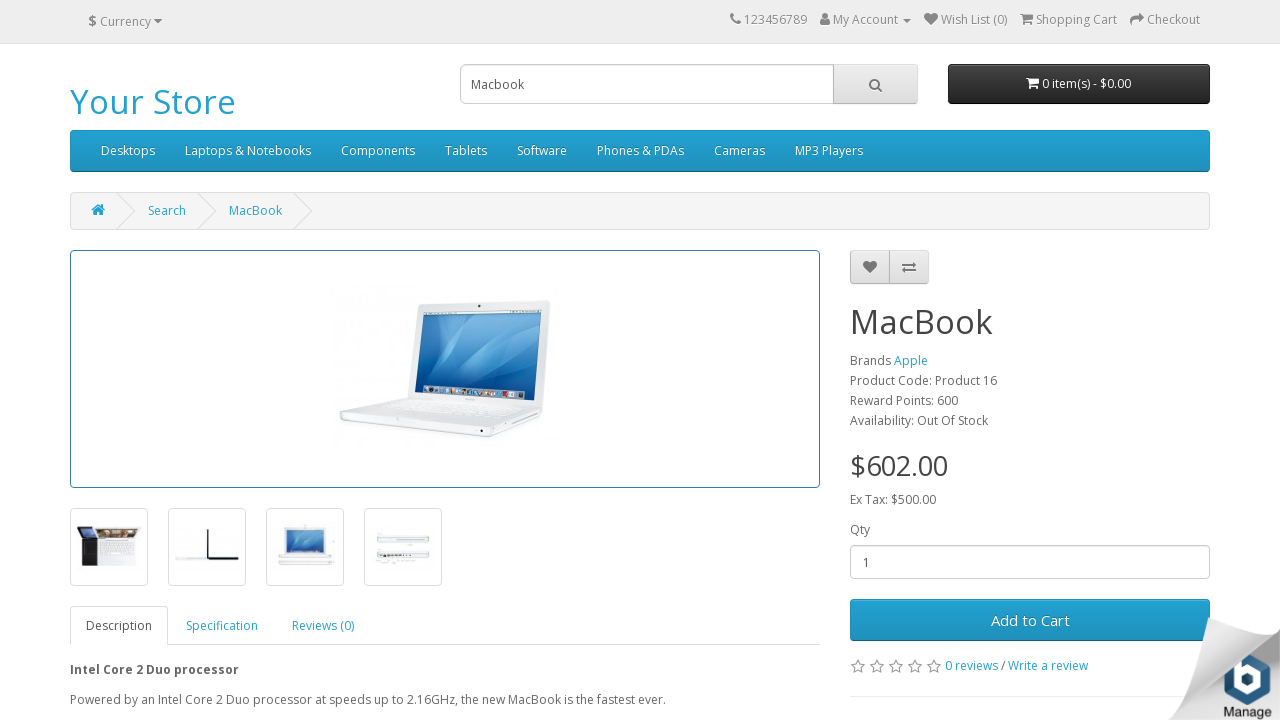

Product page loaded with quantity input visible
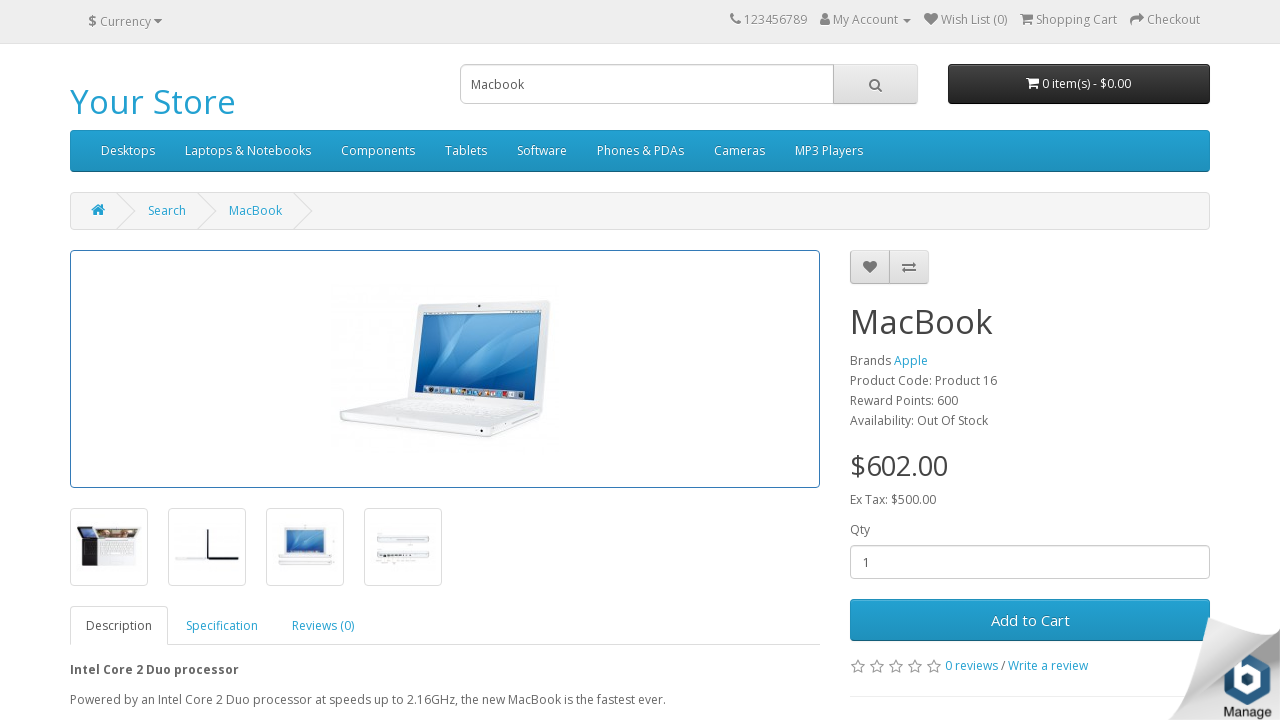

Cleared quantity input field on #input-quantity
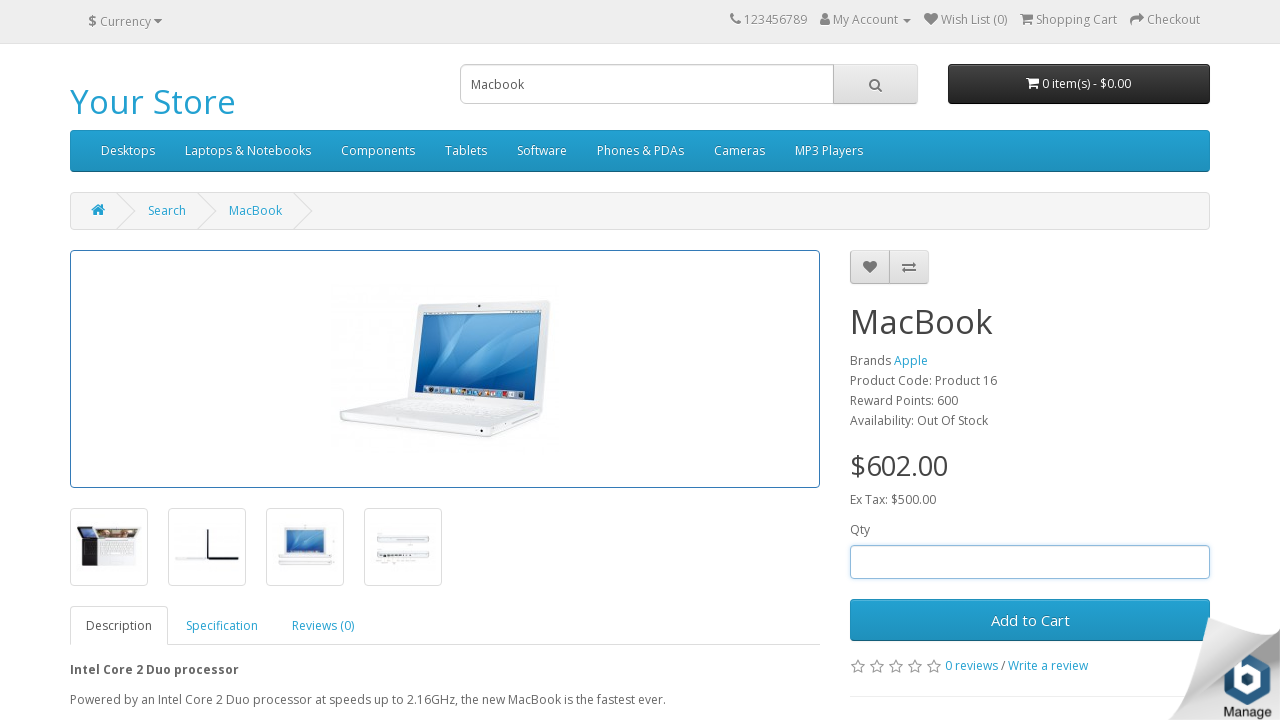

Set product quantity to 100 on #input-quantity
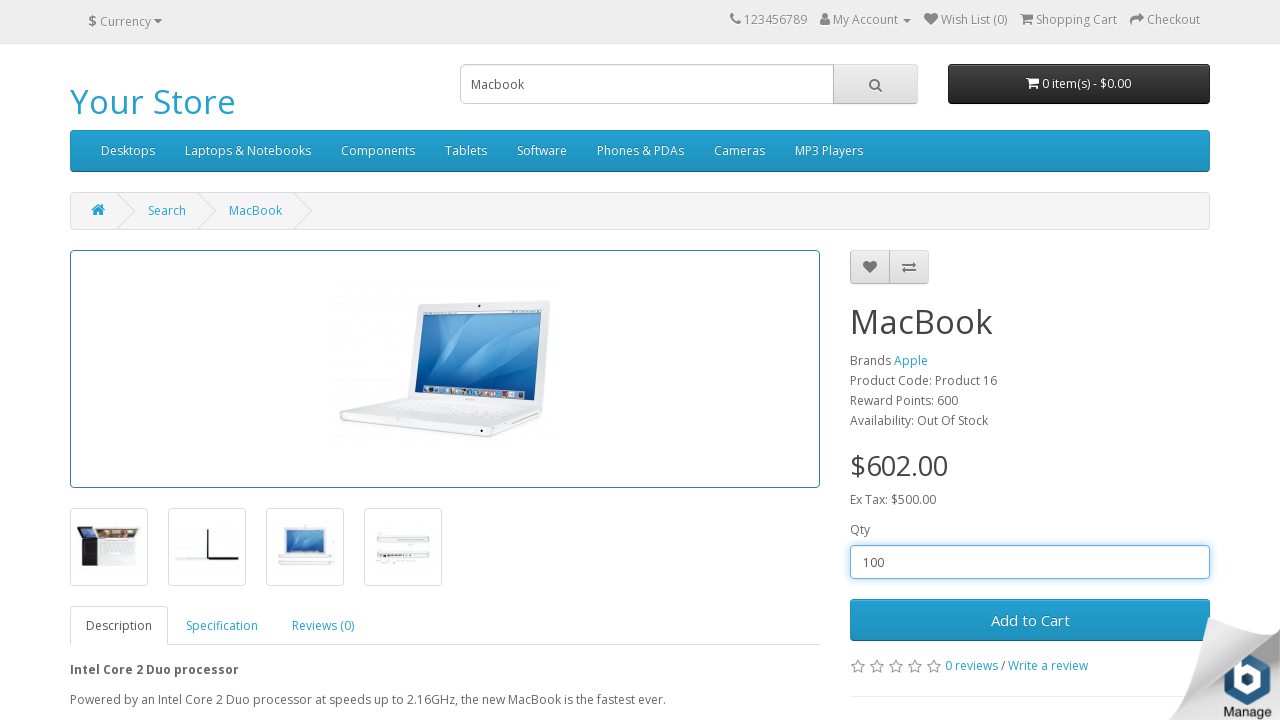

Clicked 'Add to Cart' button at (1030, 620) on #button-cart
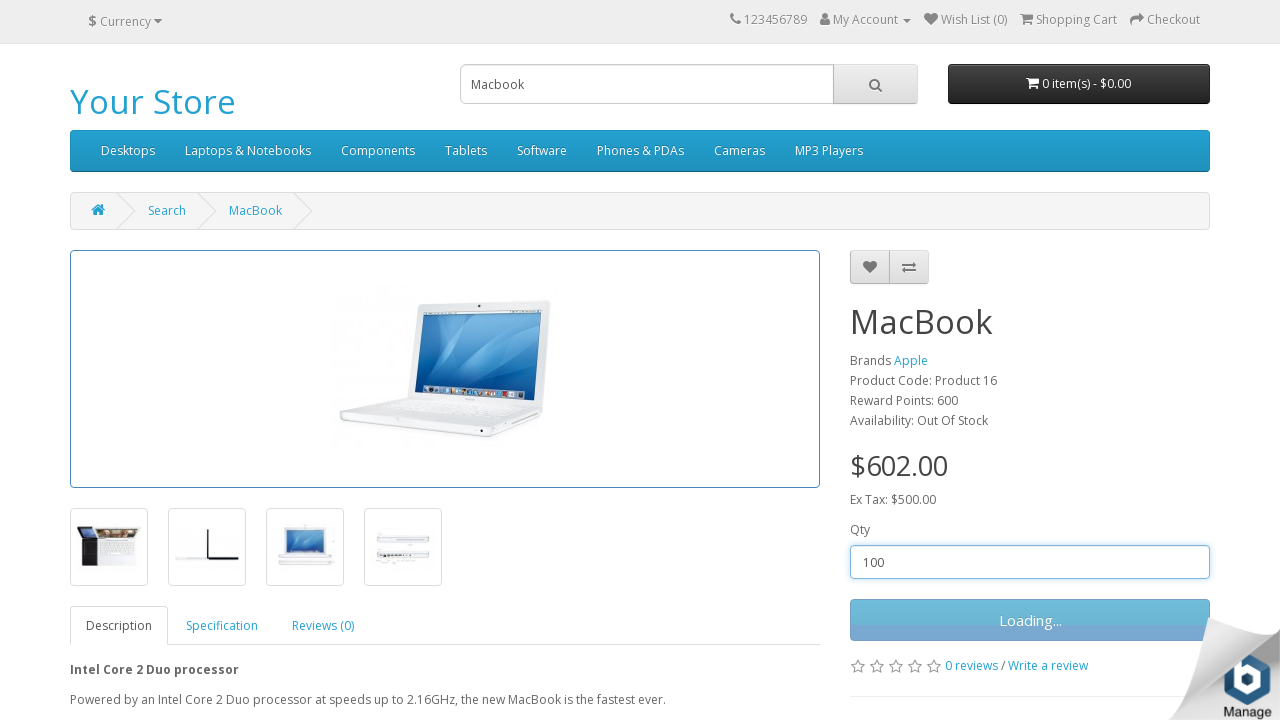

Shopping cart button became visible
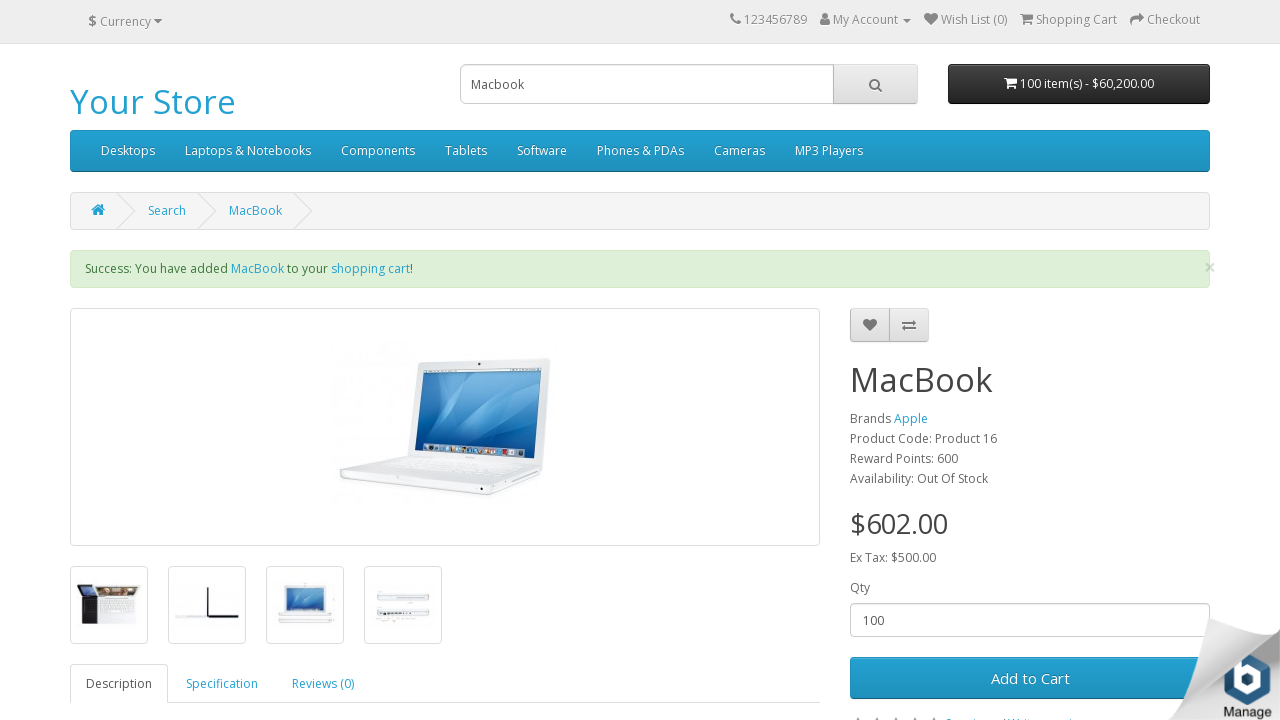

Clicked shopping cart icon to view cart contents at (370, 269) on xpath=//*[@id='product-product']/div[1]/a[2]
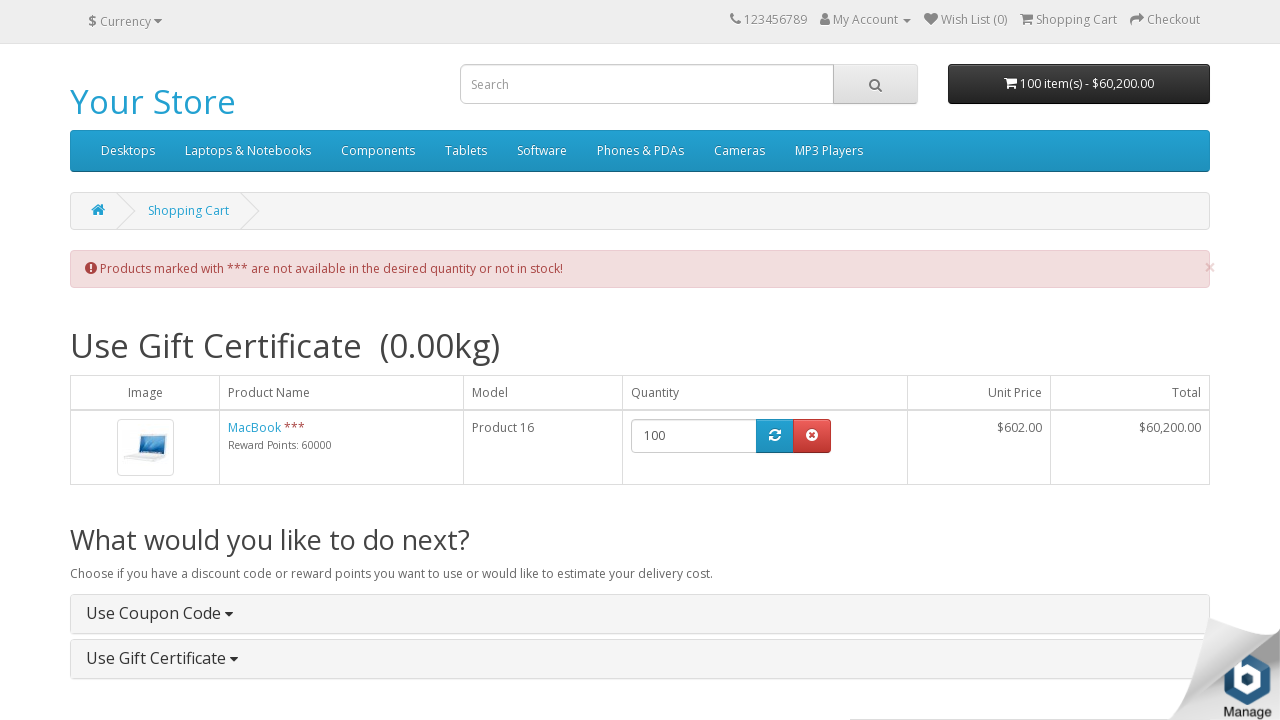

Cart page loaded with 'Continue' button visible
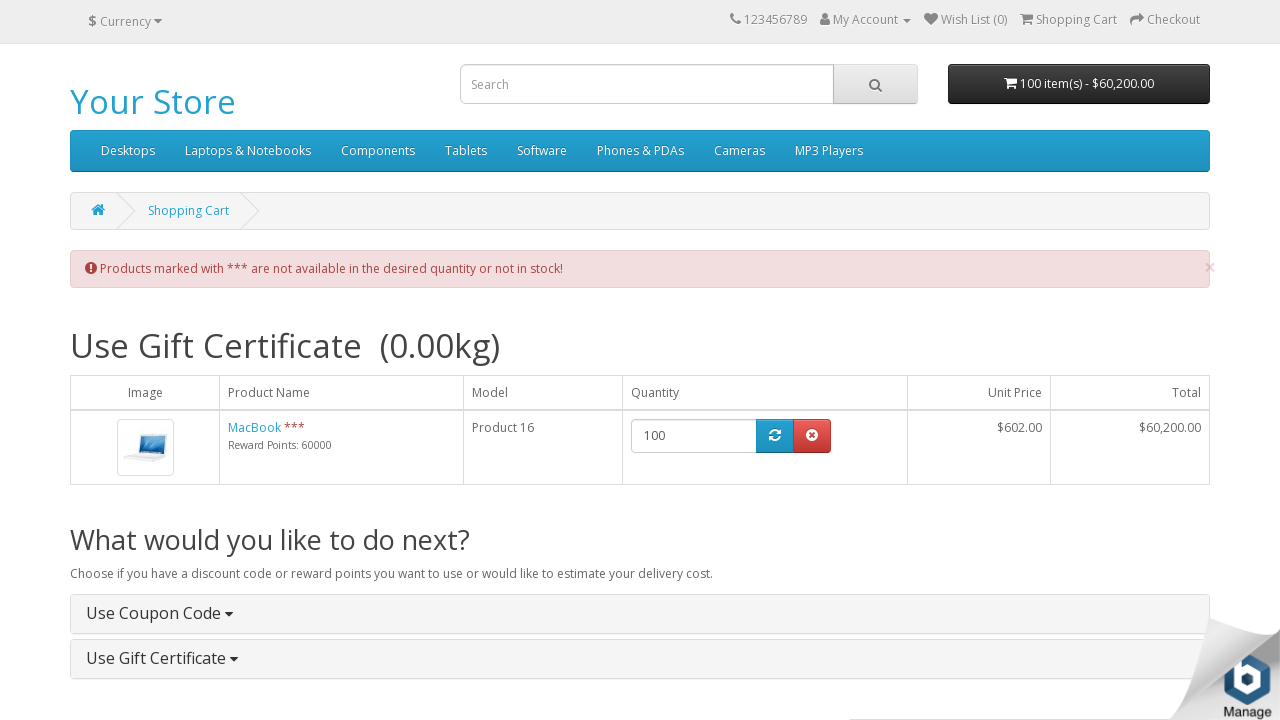

Clicked 'Continue Shopping' button to return to shopping at (137, 414) on xpath=/html/body/div[2]/div/div/div[3]/div[1]/a
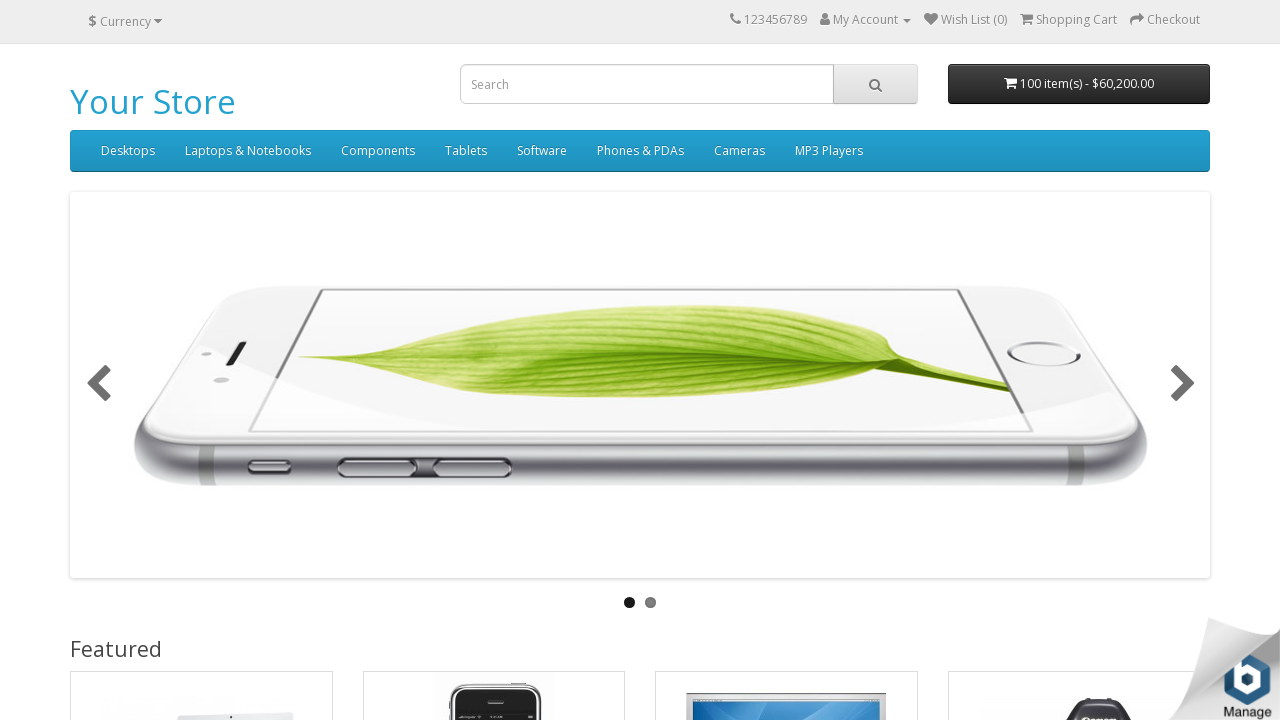

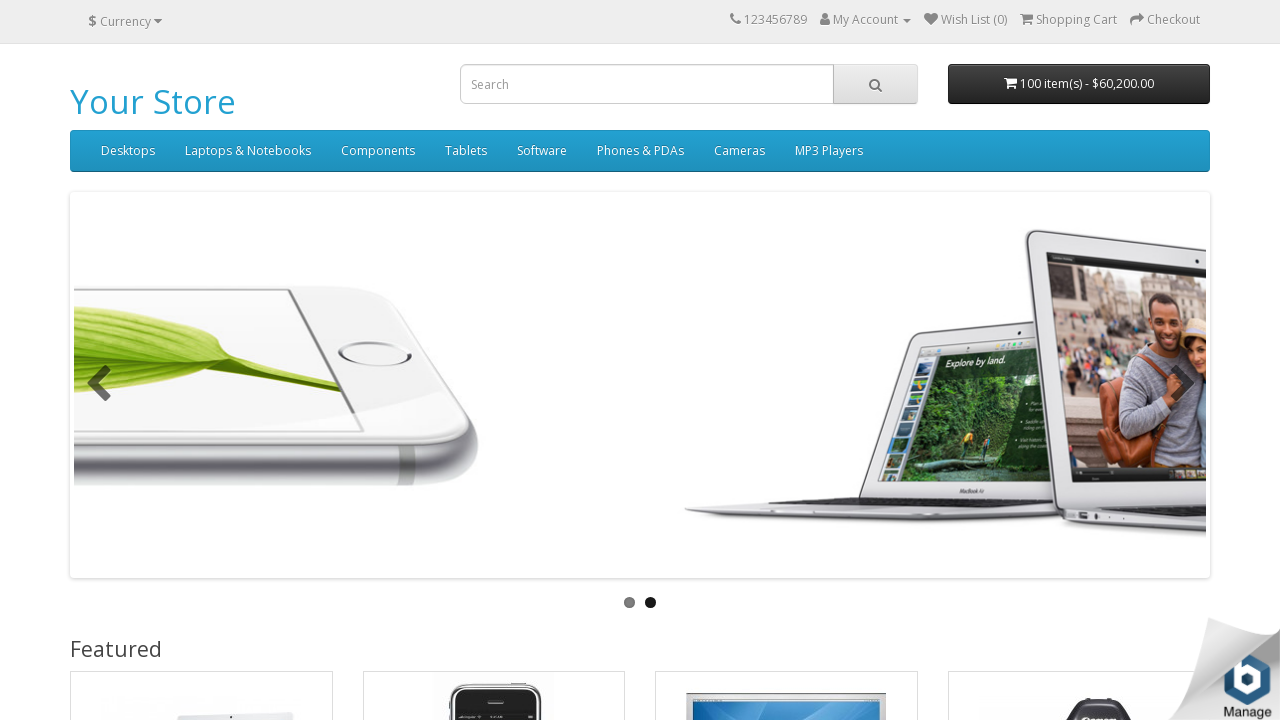